Tests the HSBC property valuation tool by navigating to the page and interacting with the region dropdown selector to select a region option.

Starting URL: https://www.hsbc.com.hk/zh-hk/mortgages/tools/property-valuation/

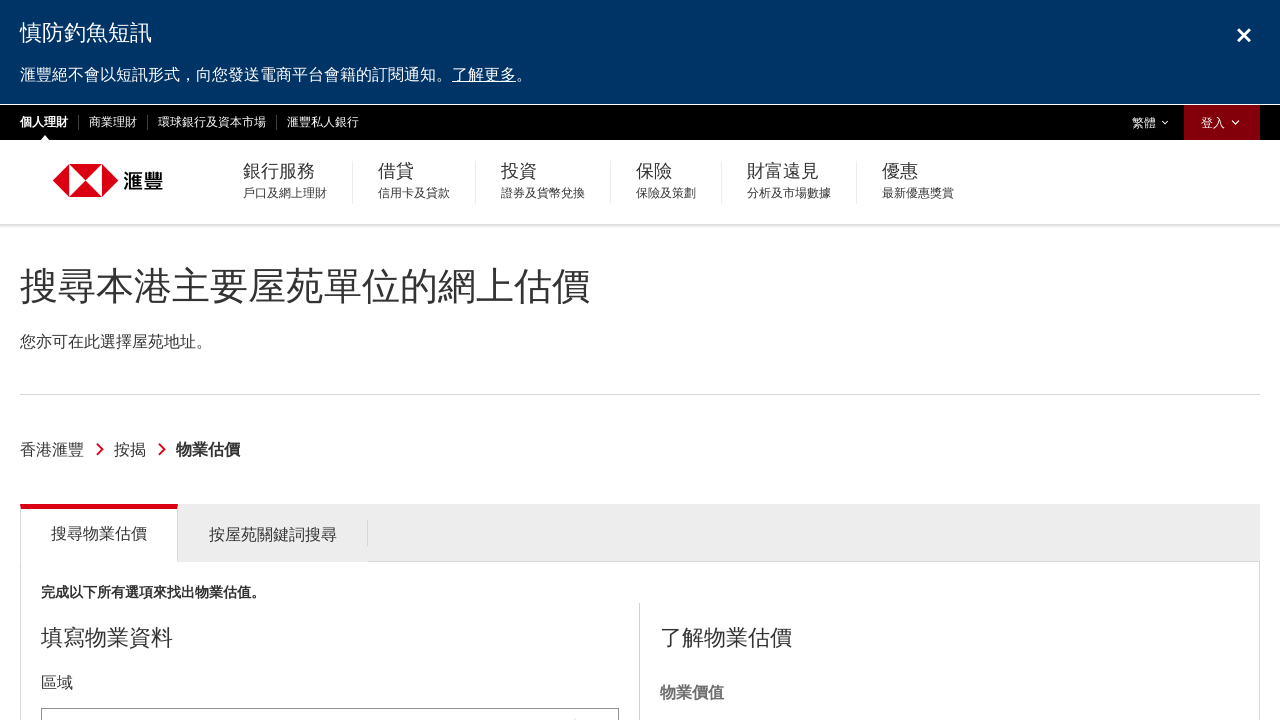

Waited for page to load (networkidle)
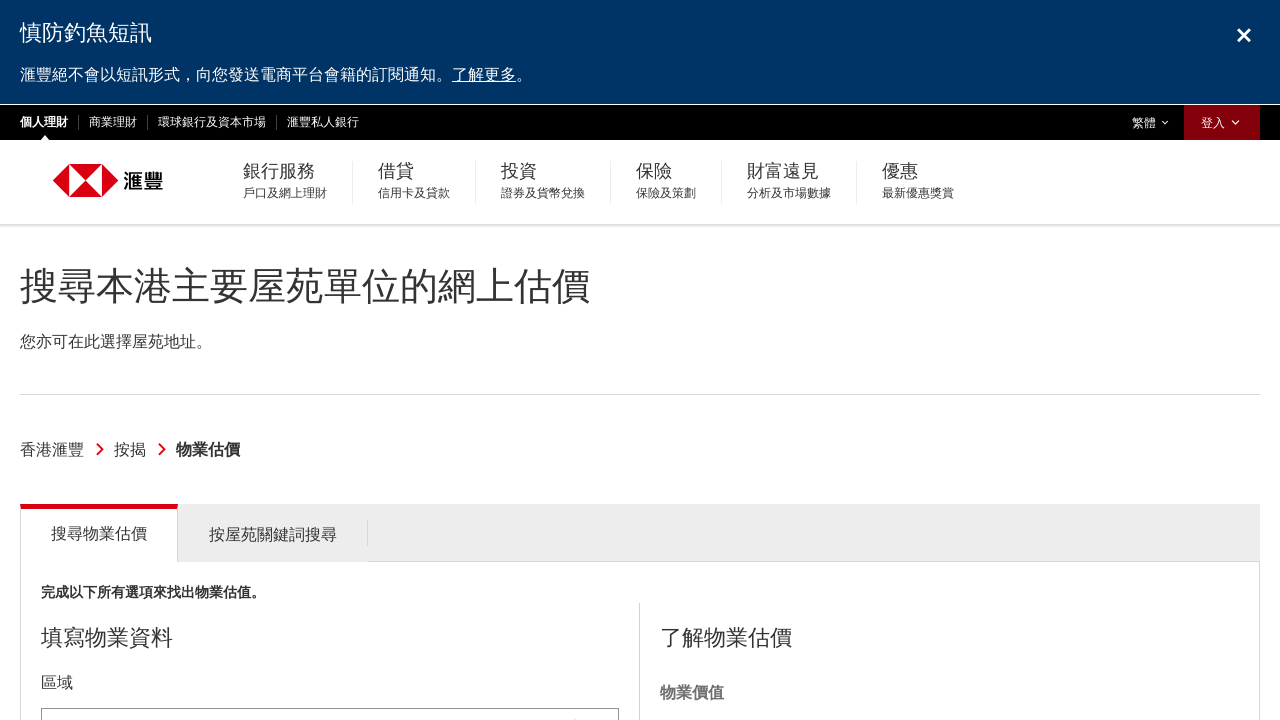

Clicked on region dropdown field to open it at (330, 698) on #tools_form_1_selectized
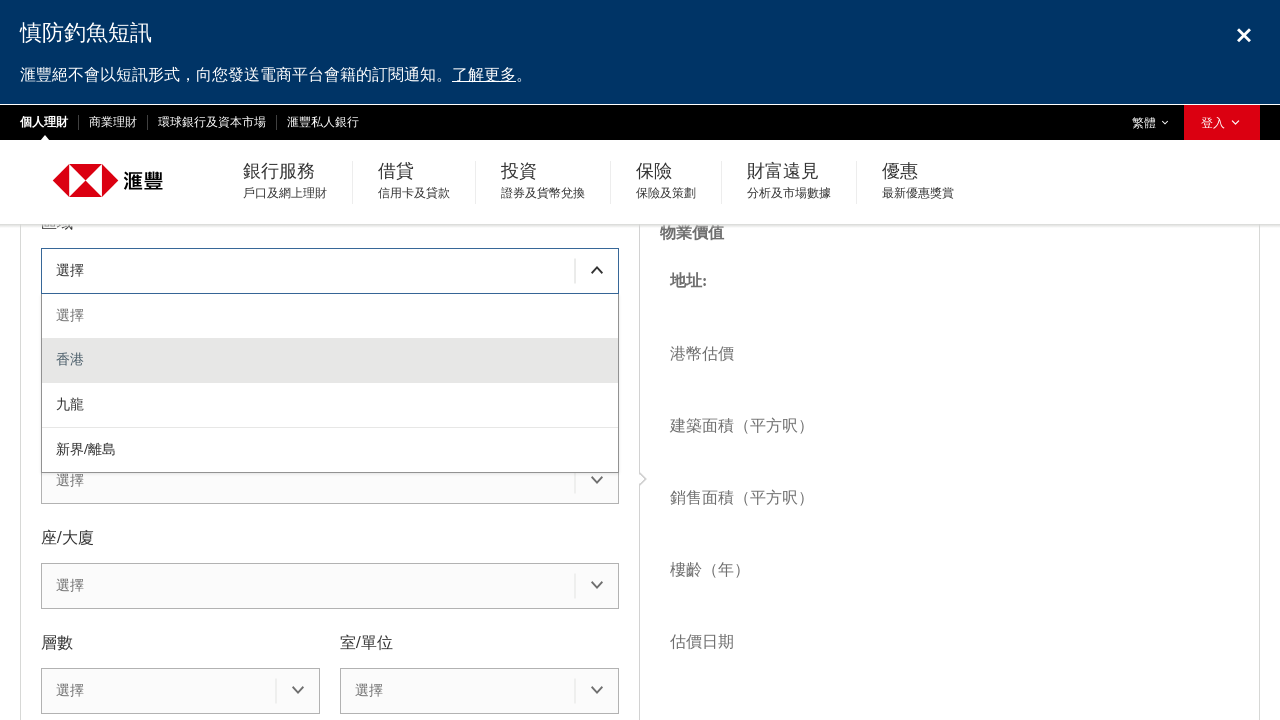

Dropdown menu appeared
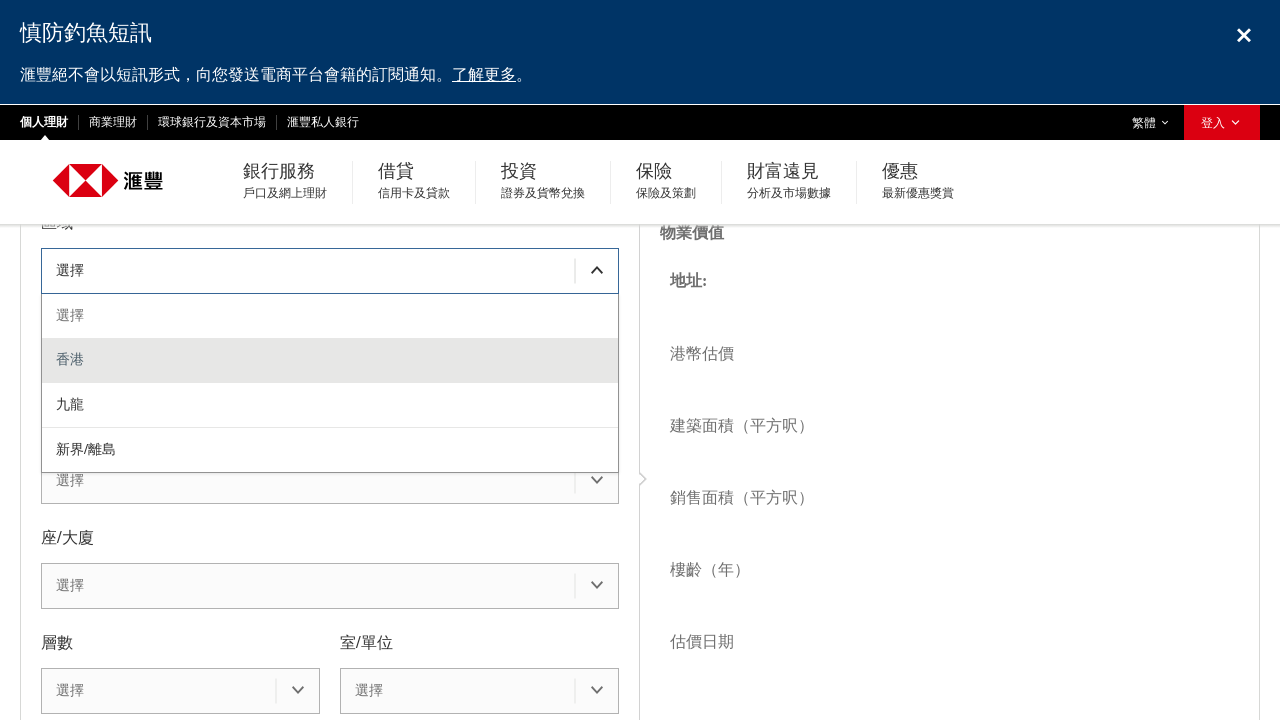

Selected second option from dropdown menu at (330, 361) on #tools_form_1_menu div >> nth=1
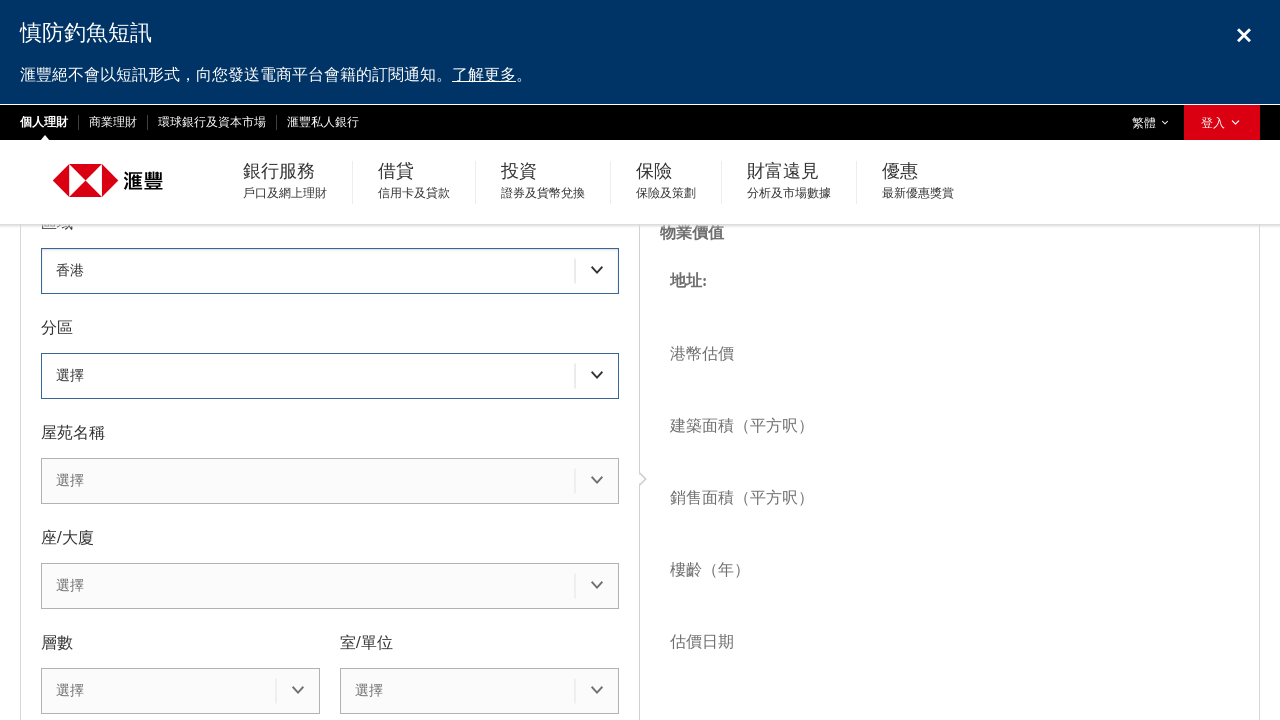

Waited 500ms for selection to register
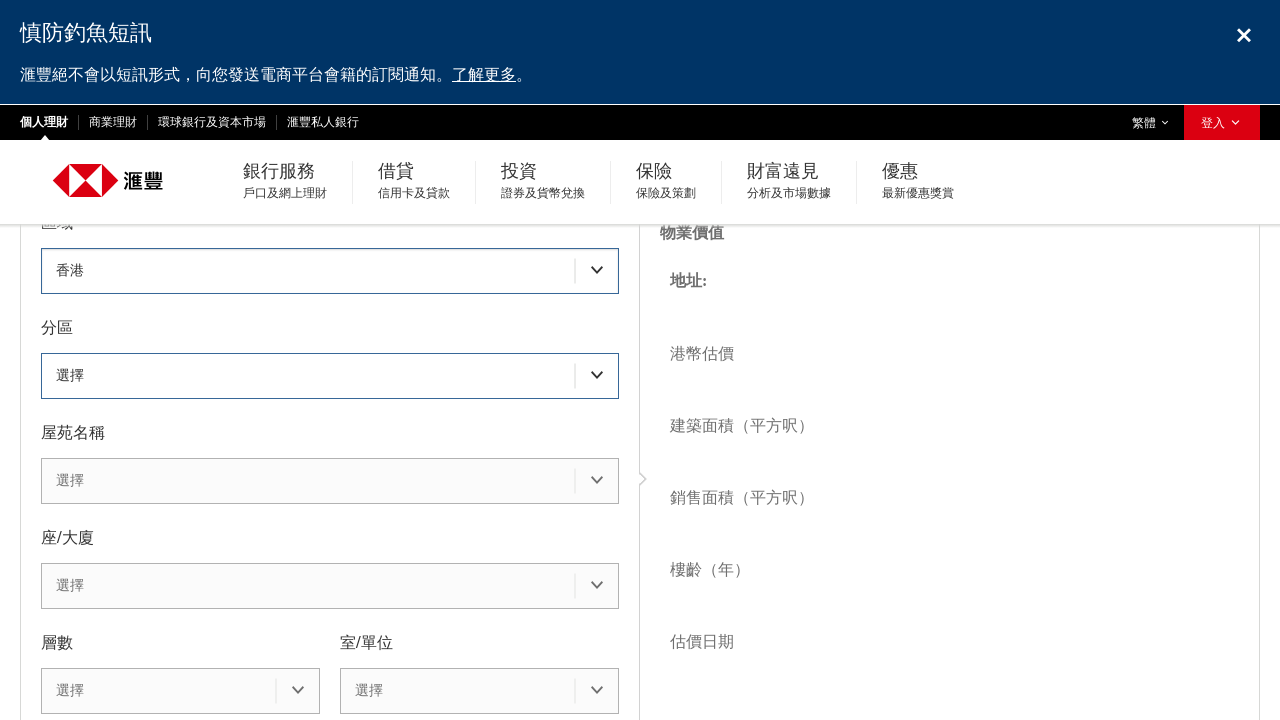

Verified region selection was made by checking selected text visibility
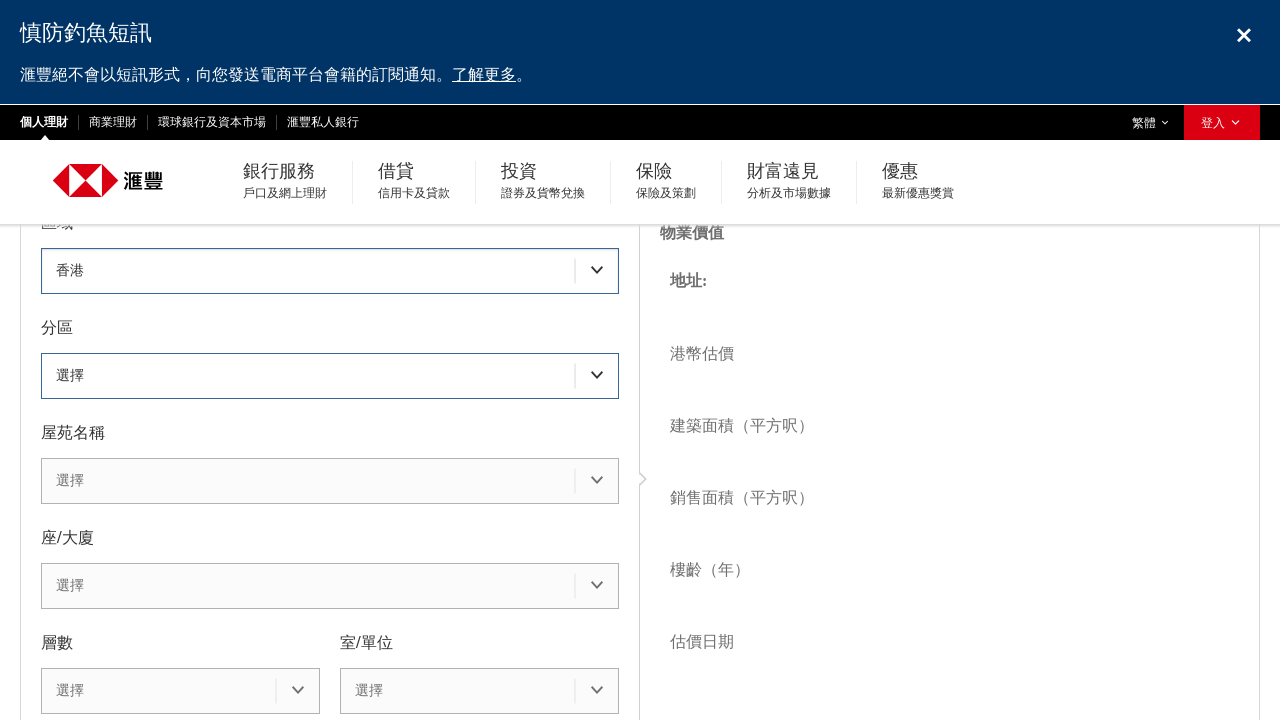

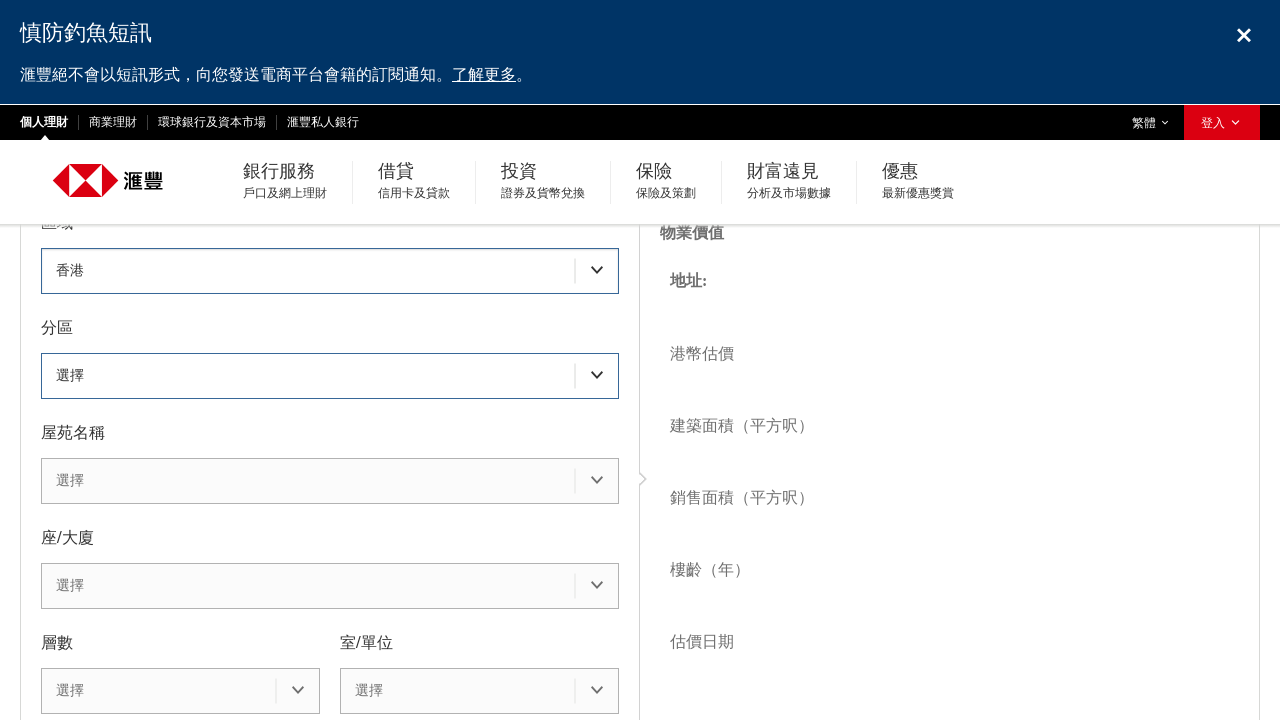